Tests checkbox functionality by clicking on the second checkbox on the page

Starting URL: https://the-internet.herokuapp.com/checkboxes

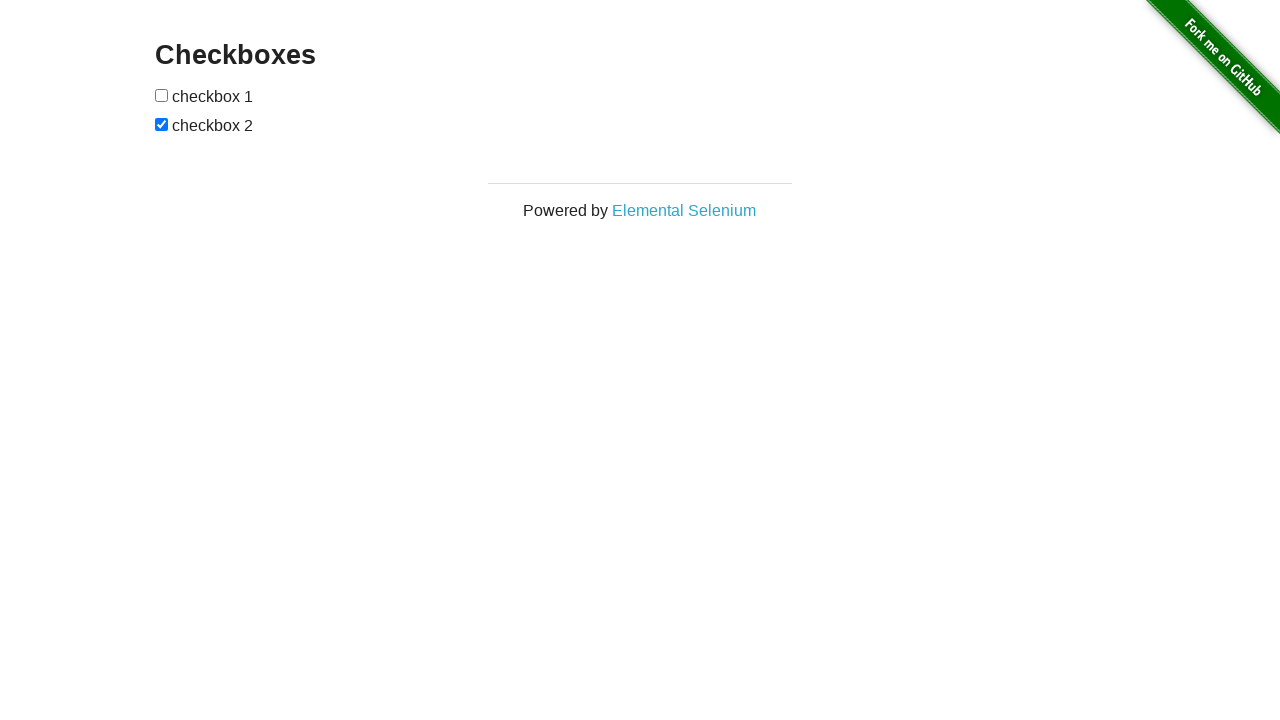

Clicked the second checkbox on the checkboxes page at (162, 124) on (//input[@type='checkbox'])[2]
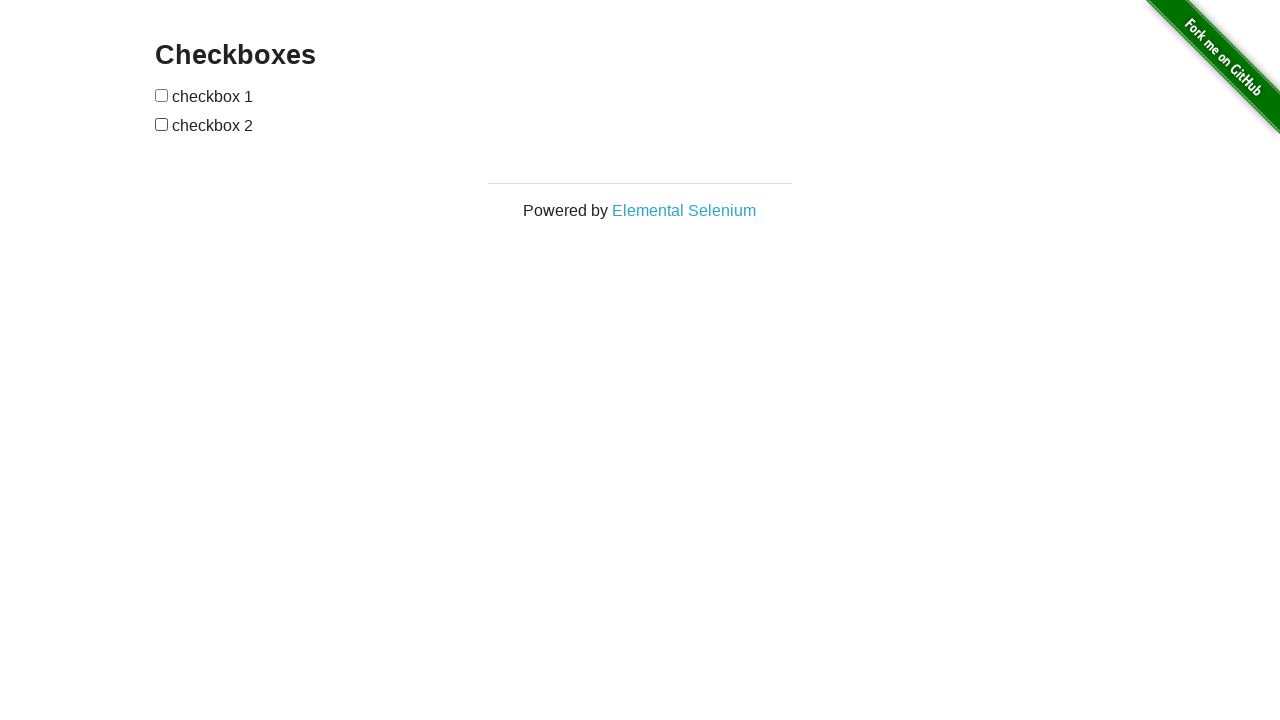

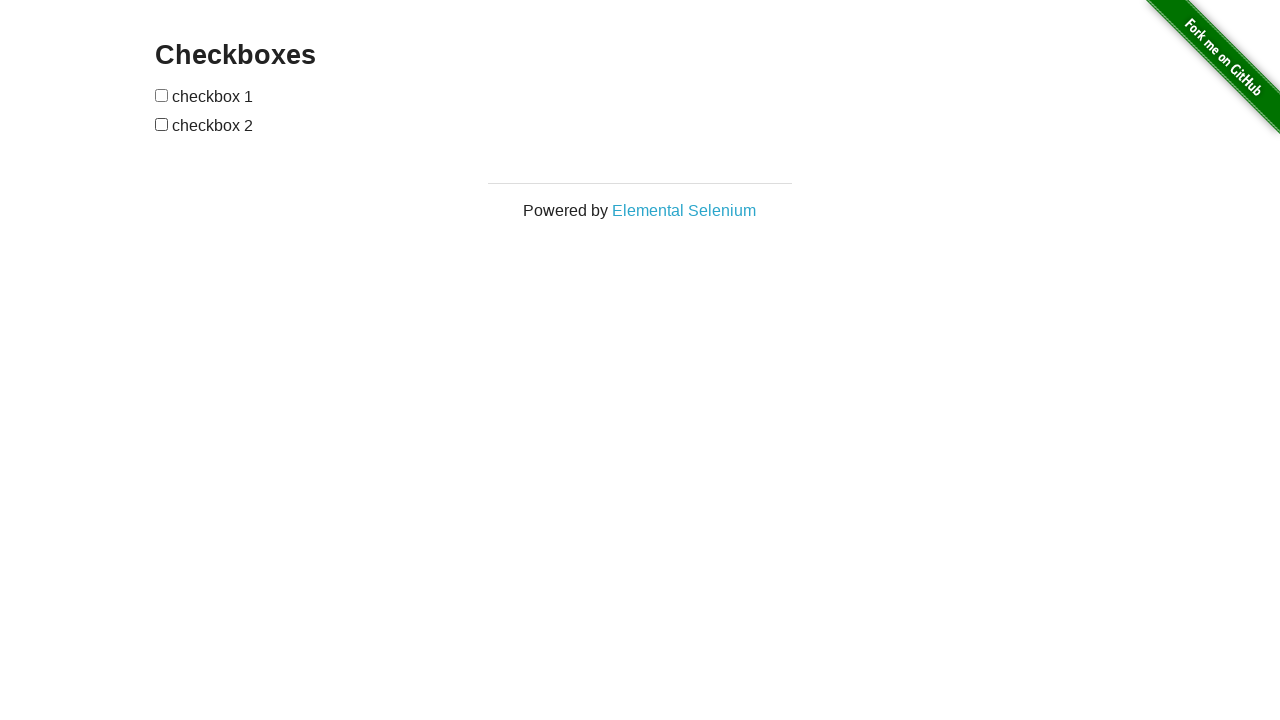